Tests Target.com search functionality by entering a product name and clicking the search button

Starting URL: https://www.target.com/

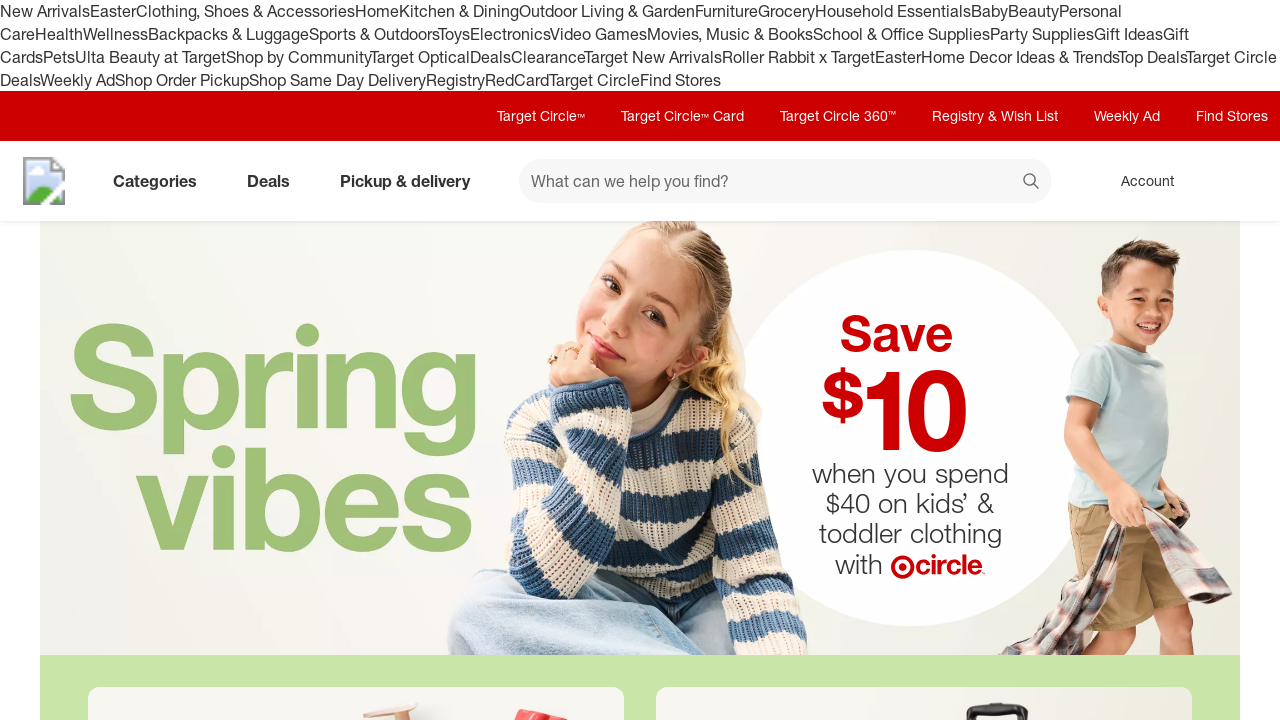

Waited for page to load (domcontentloaded)
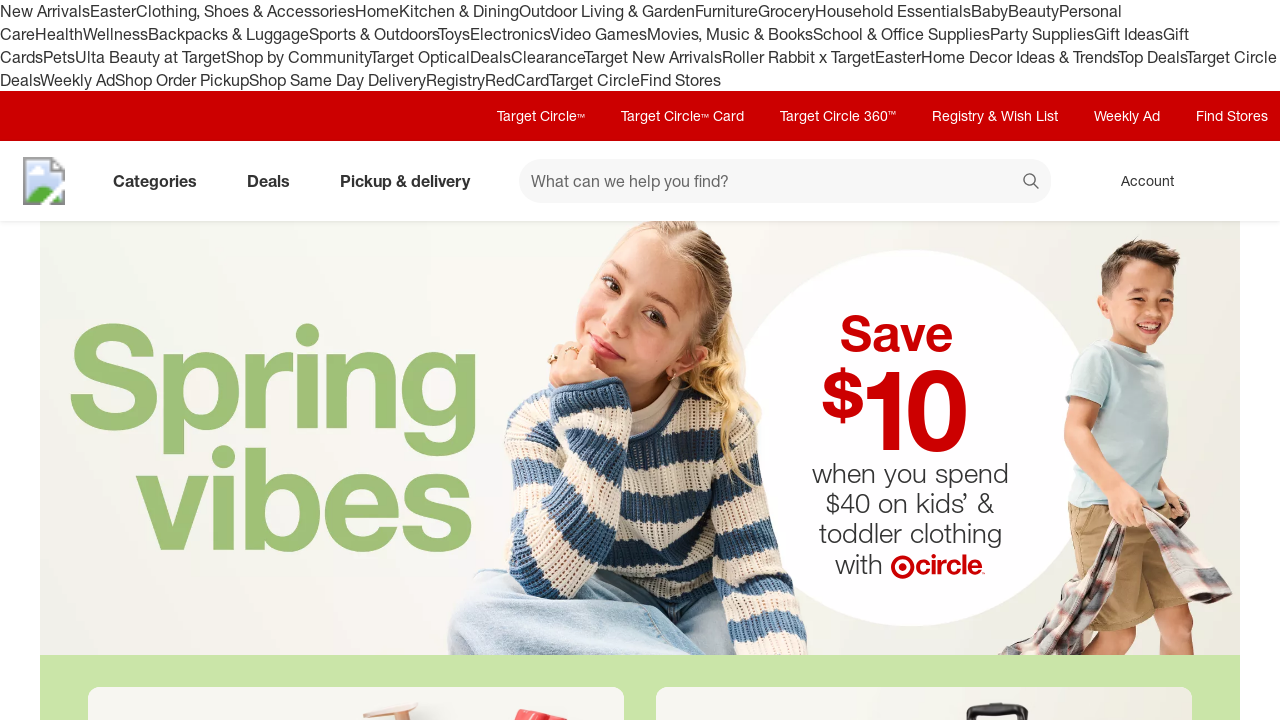

Filled search field with 'wireless headphones' on [data-test='@web/Search/SearchInput']
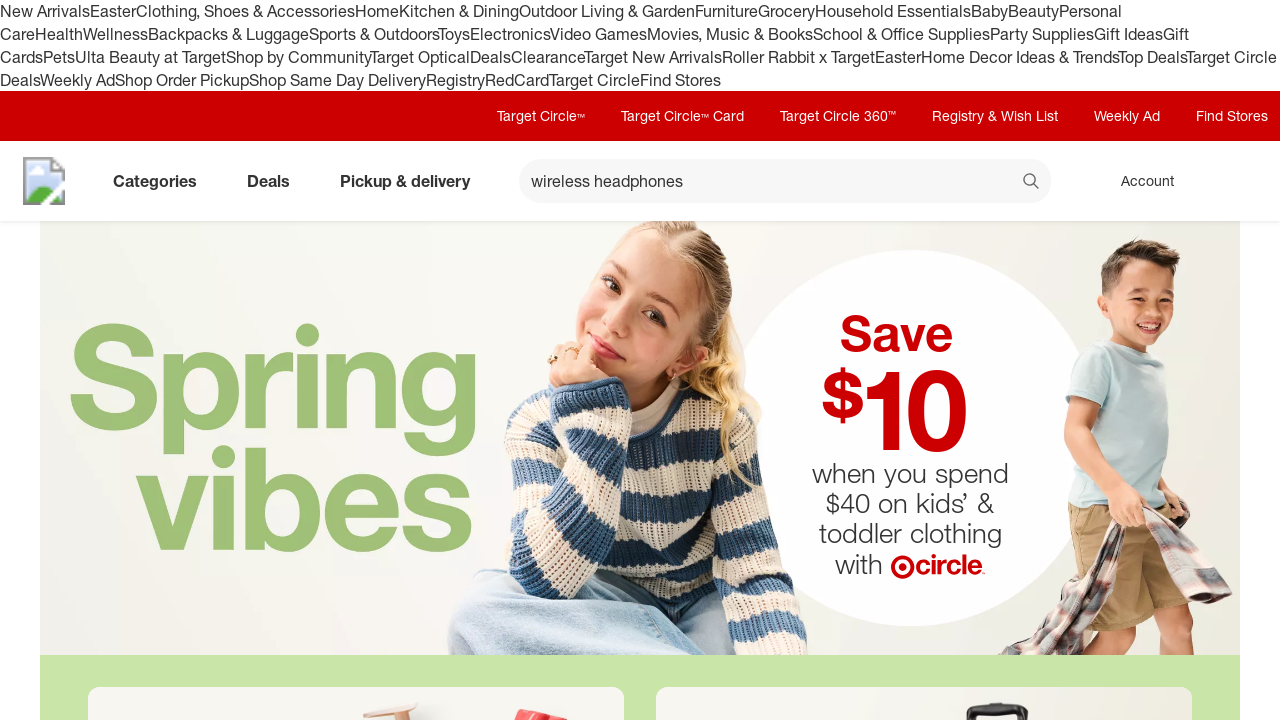

Clicked search button to search for product at (1032, 183) on button[data-test='@web/Search/SearchButton']
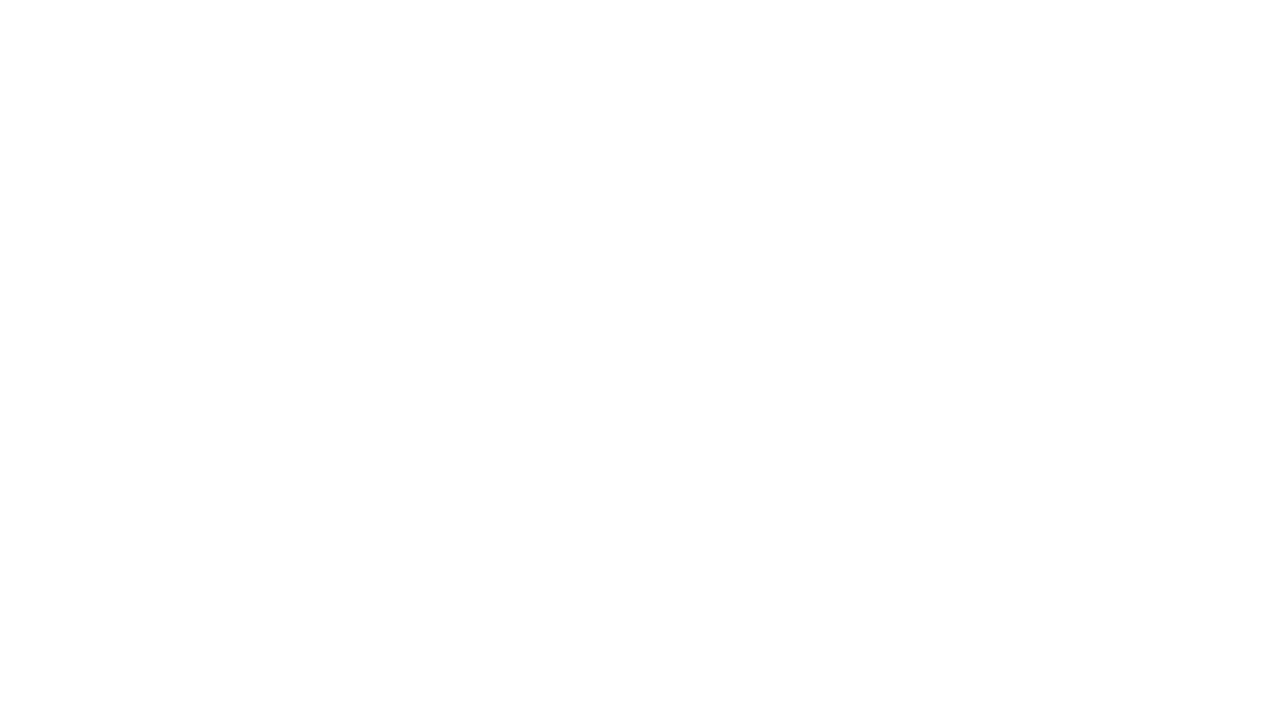

Waited for search results to load (networkidle)
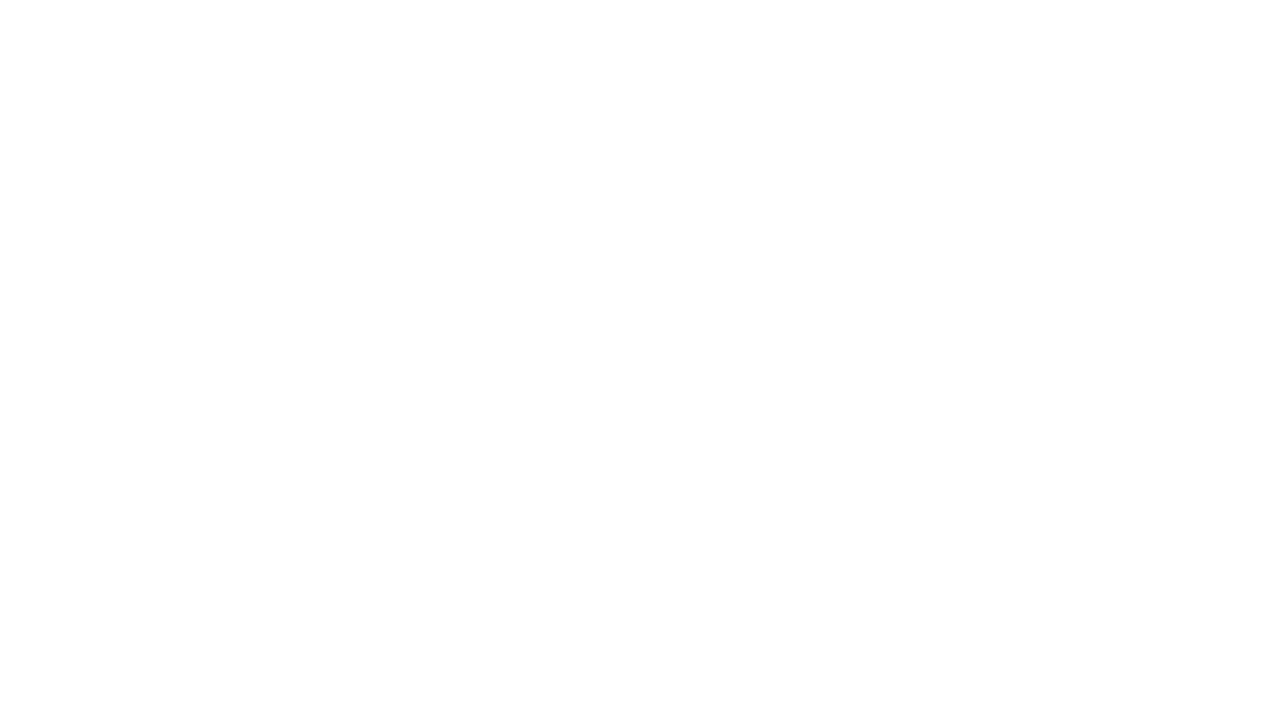

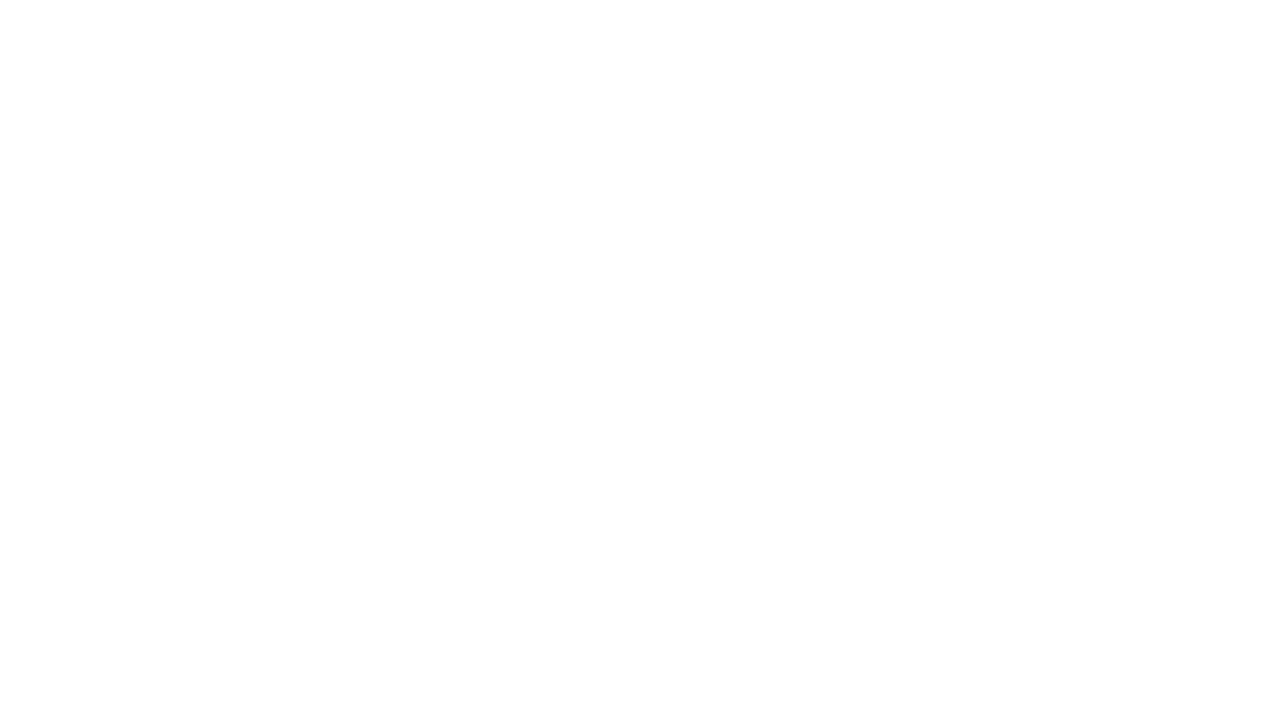